Tests click-and-hold, move to element, and release mouse button actions for drag operation

Starting URL: https://crossbrowsertesting.github.io/drag-and-drop

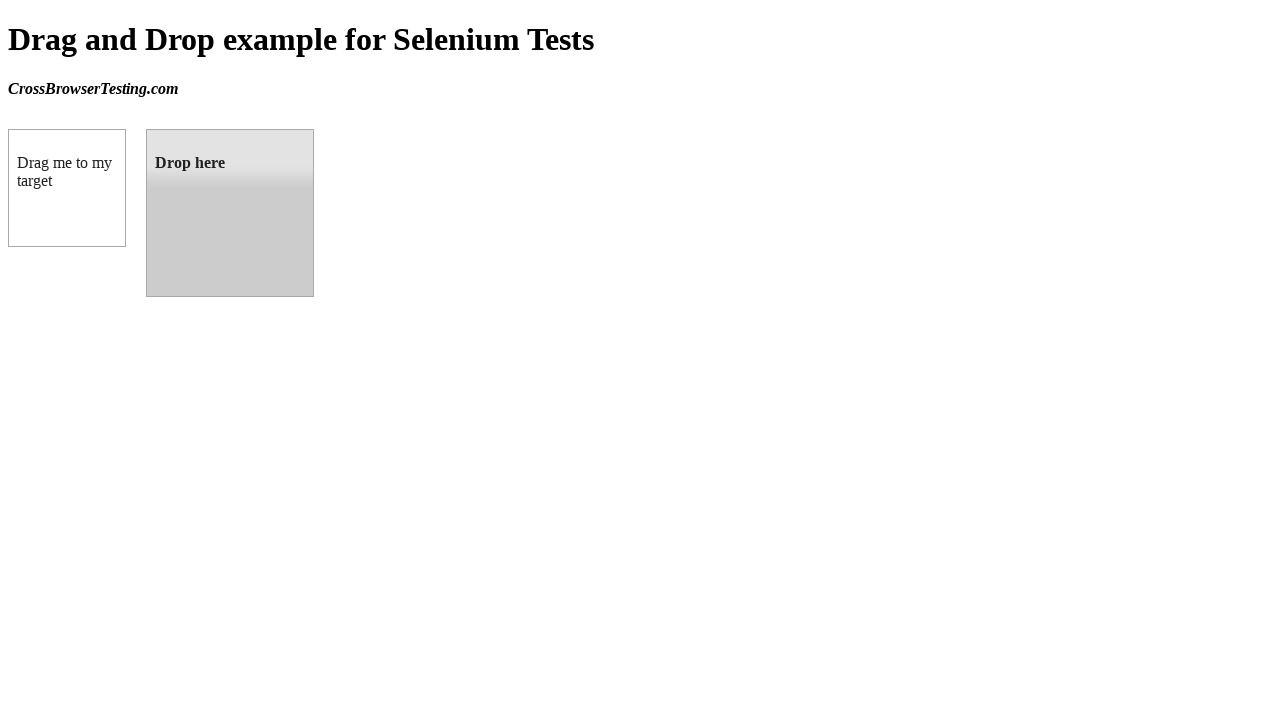

Located source element (#draggable)
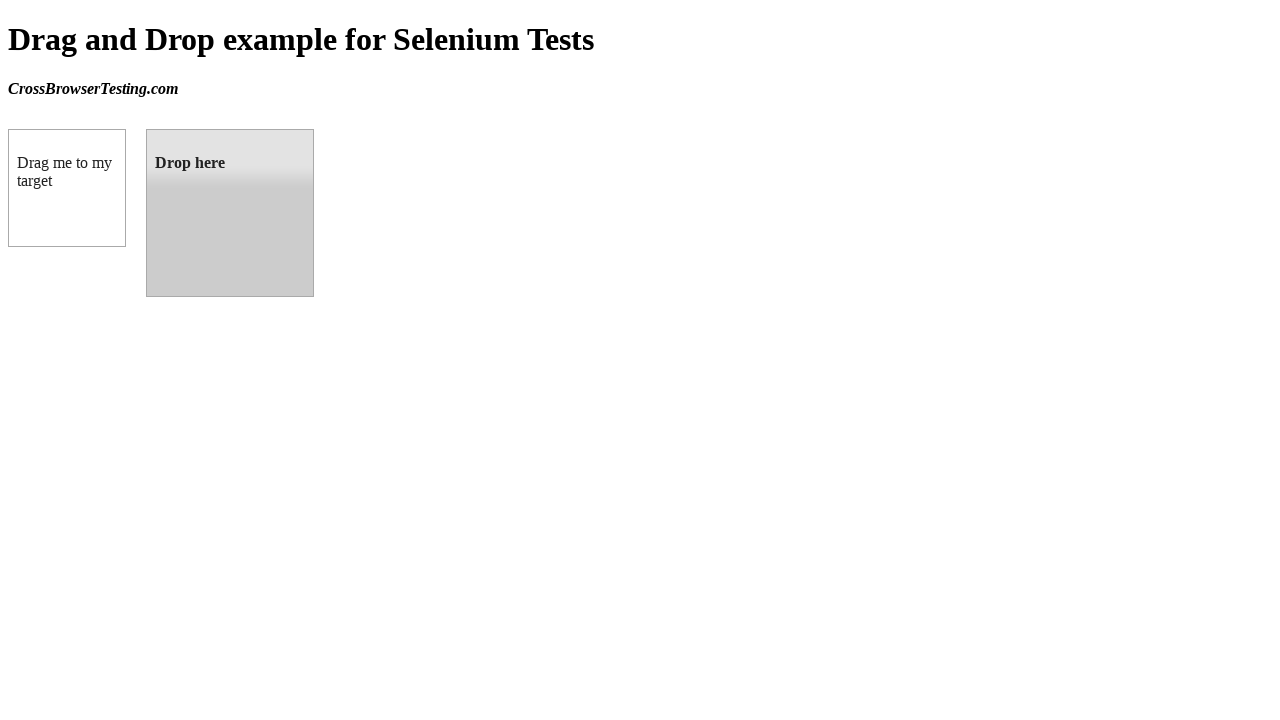

Located target element (#droppable)
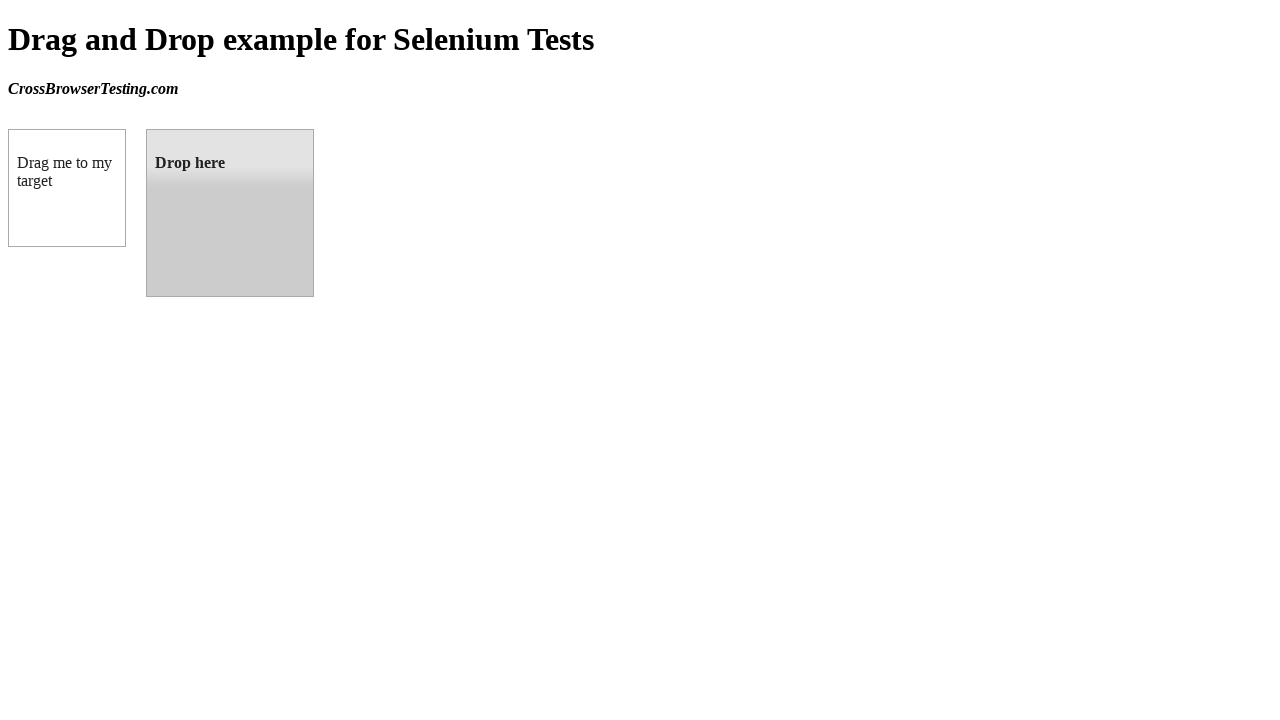

Retrieved bounding box of source element
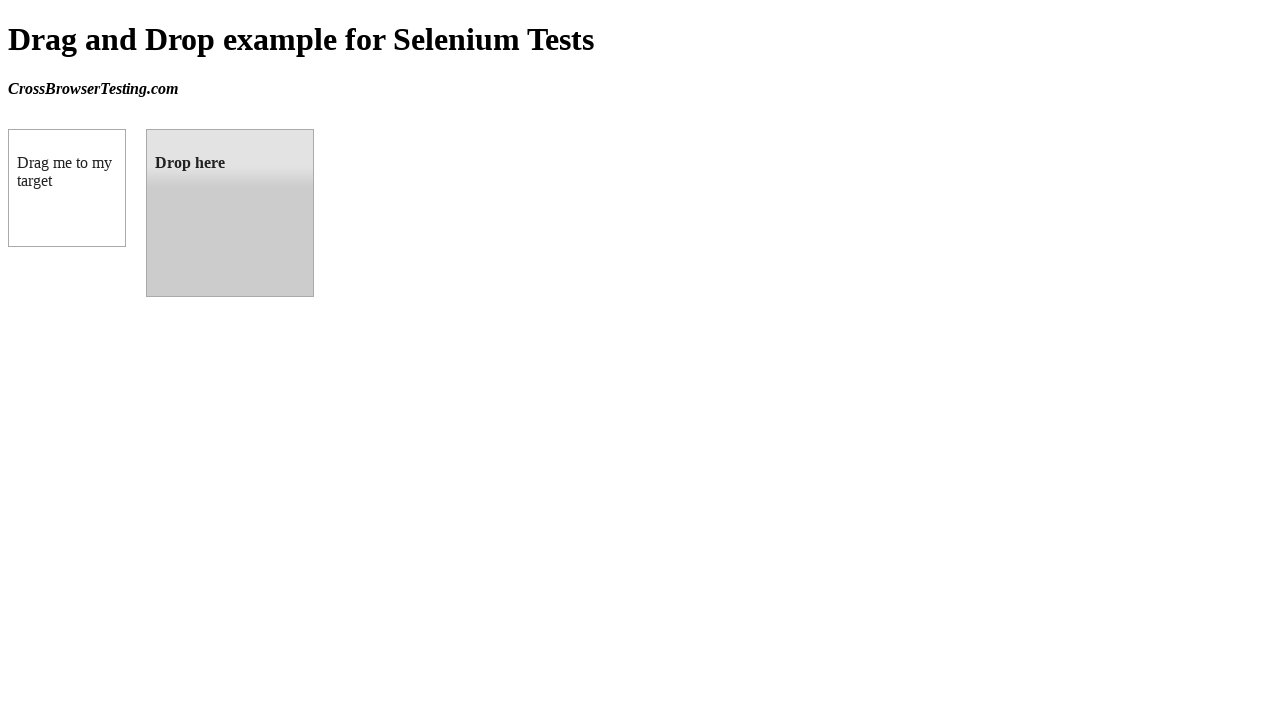

Retrieved bounding box of target element
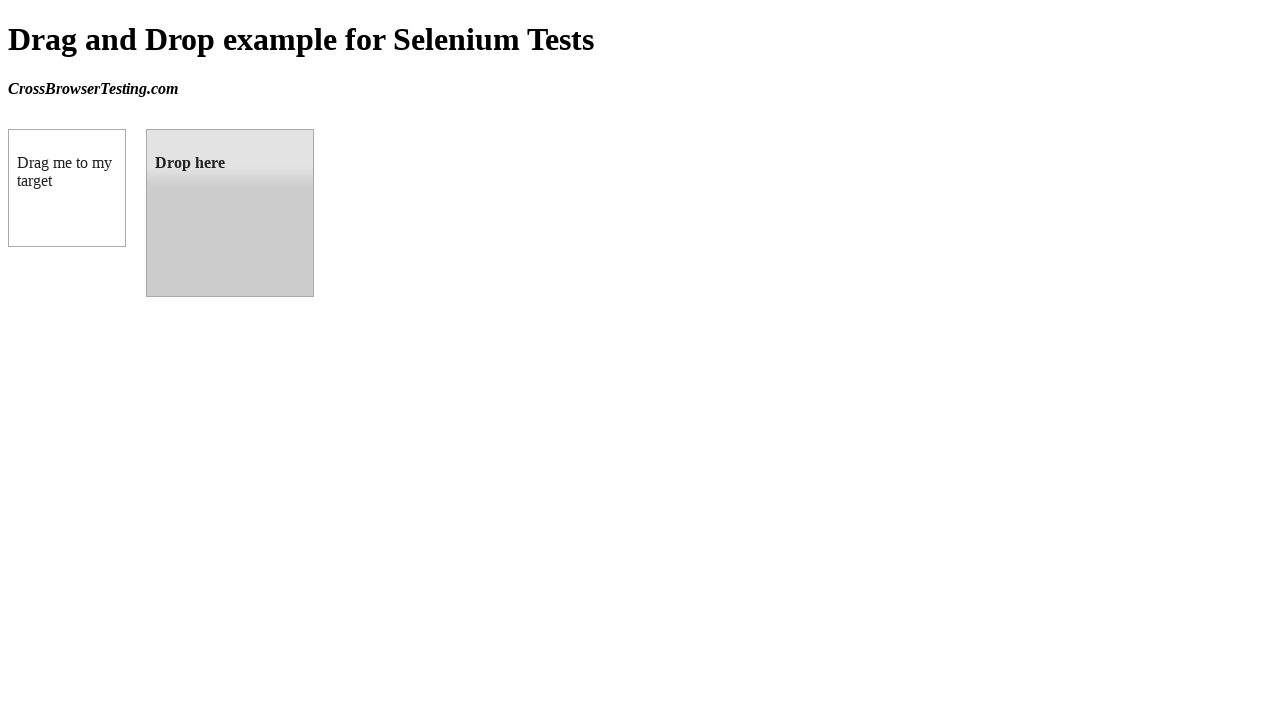

Moved mouse to center of source element at (67, 188)
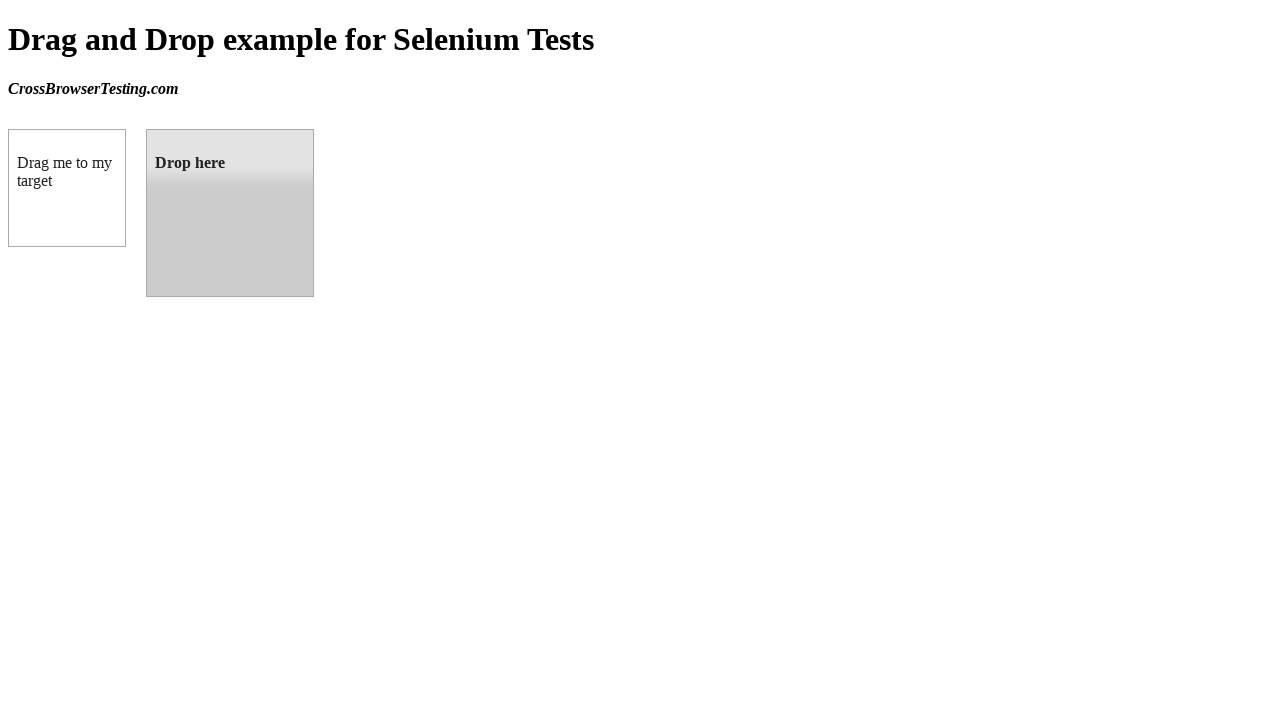

Pressed and held mouse button on source element at (67, 188)
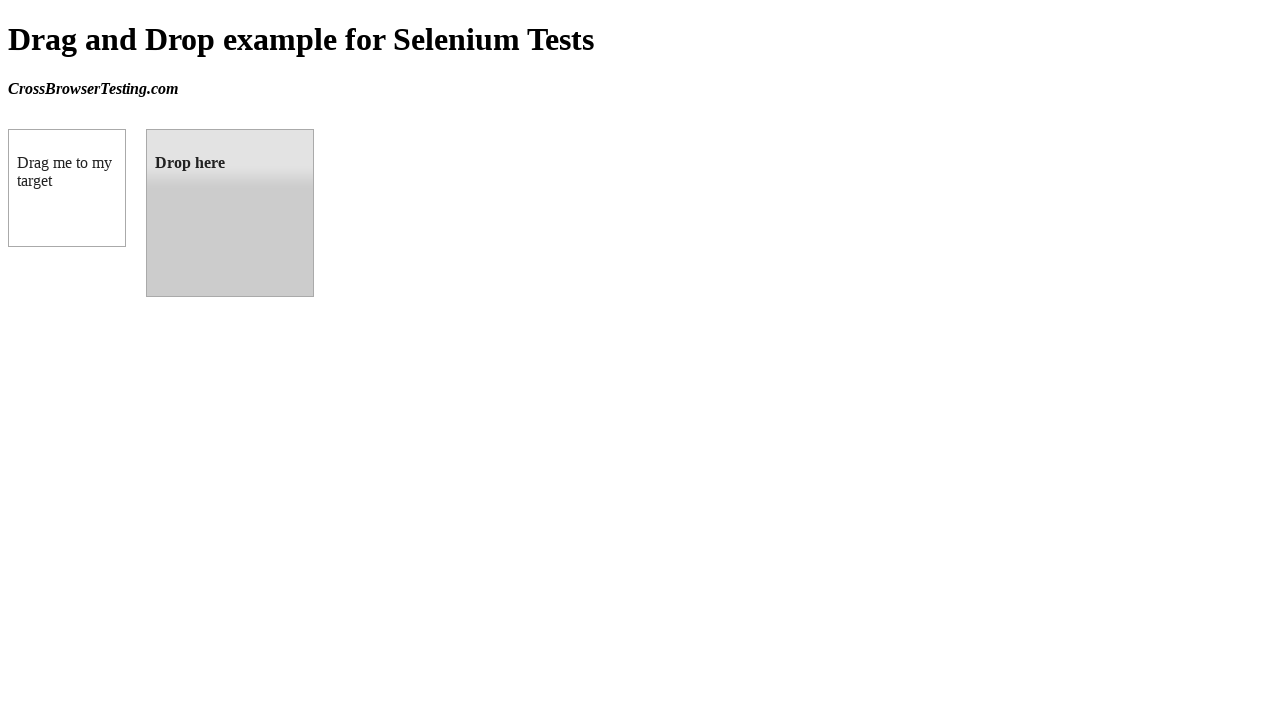

Moved mouse to center of target element while holding button at (230, 213)
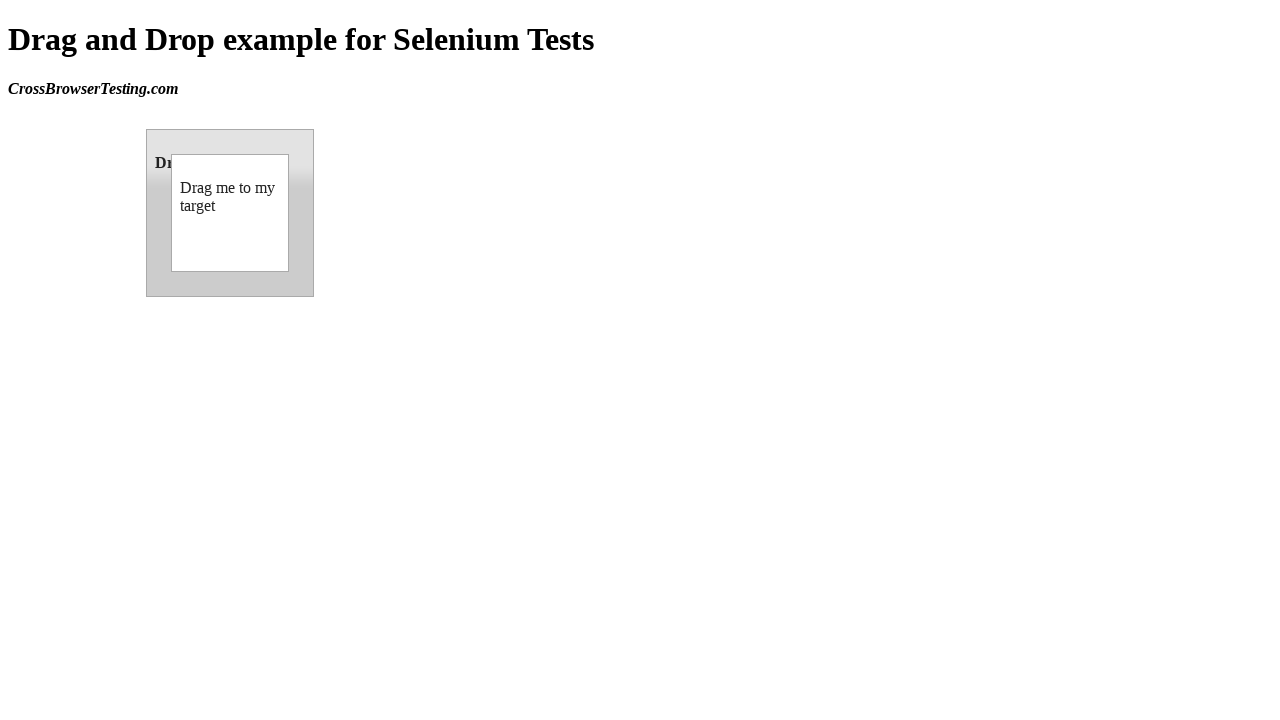

Released mouse button to complete drag-and-drop operation at (230, 213)
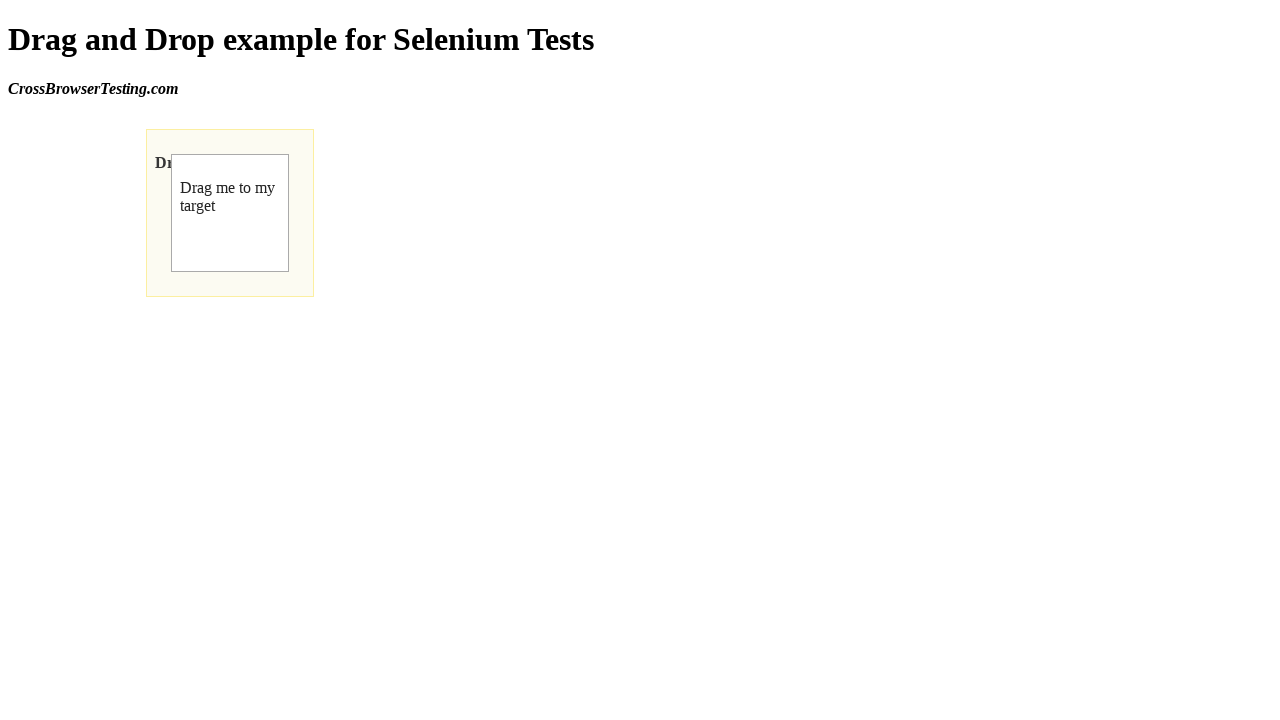

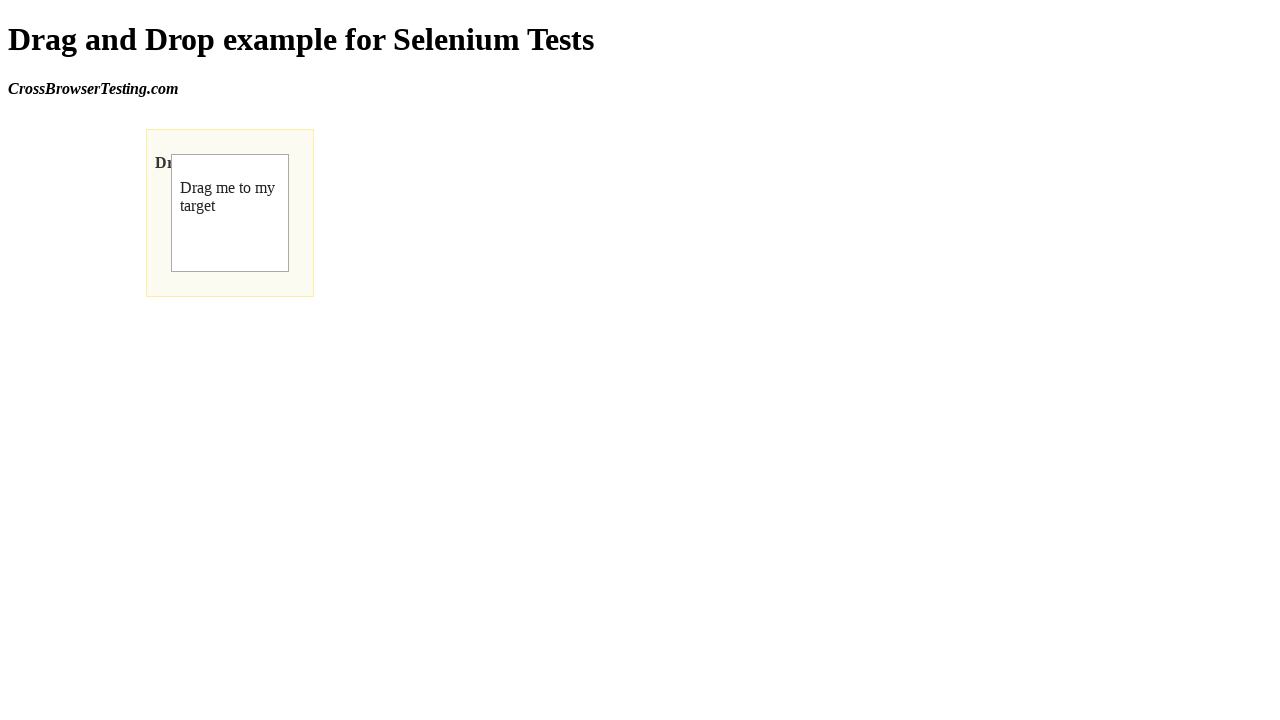